Navigates to Flipkart homepage and waits for the page to load, demonstrating basic page navigation.

Starting URL: https://www.flipkart.com/

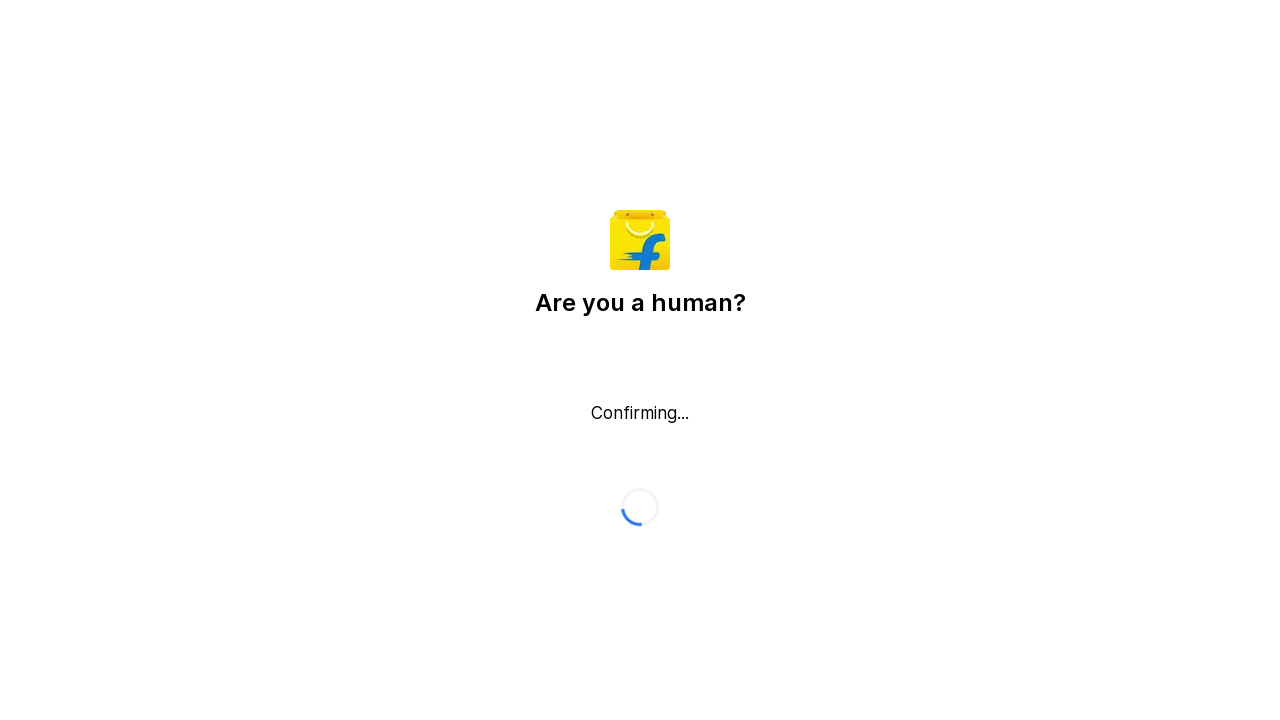

Waited for page to reach networkidle load state
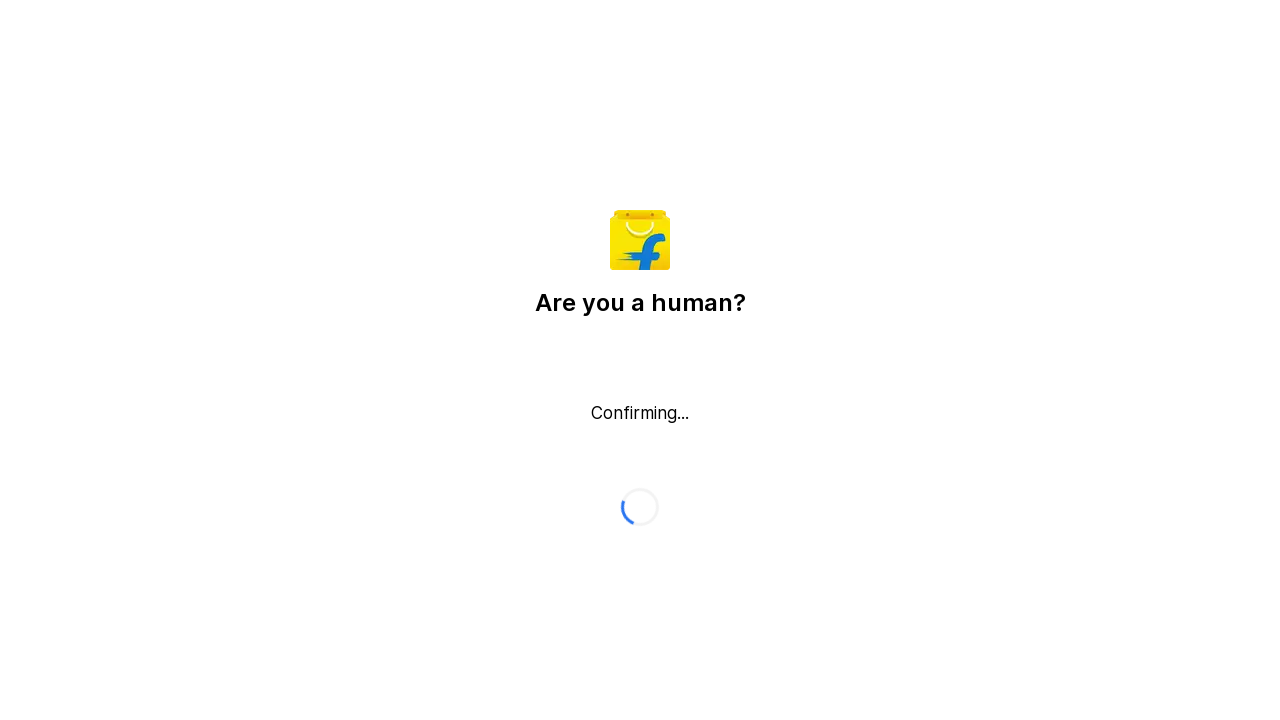

Verified page loaded by confirming body element is present
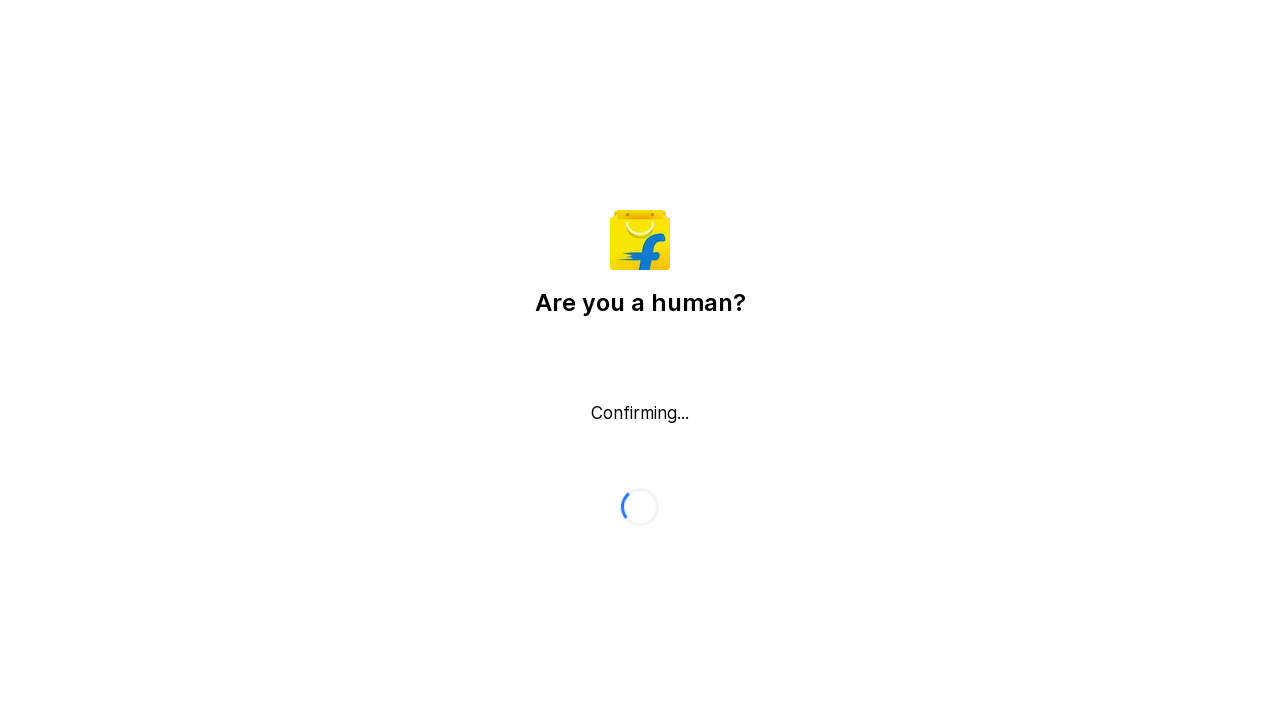

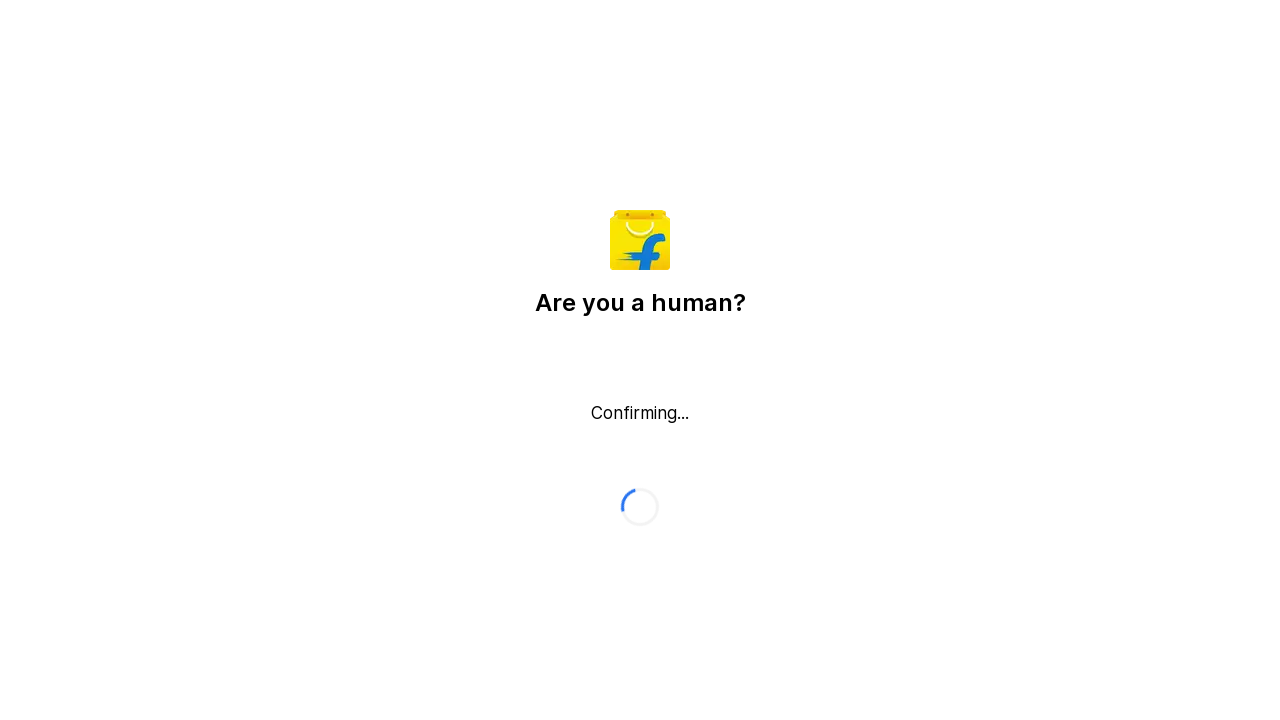